Tests A/B Testing functionality by clicking the A/B Testing link and verifying the page text

Starting URL: https://the-internet.herokuapp.com

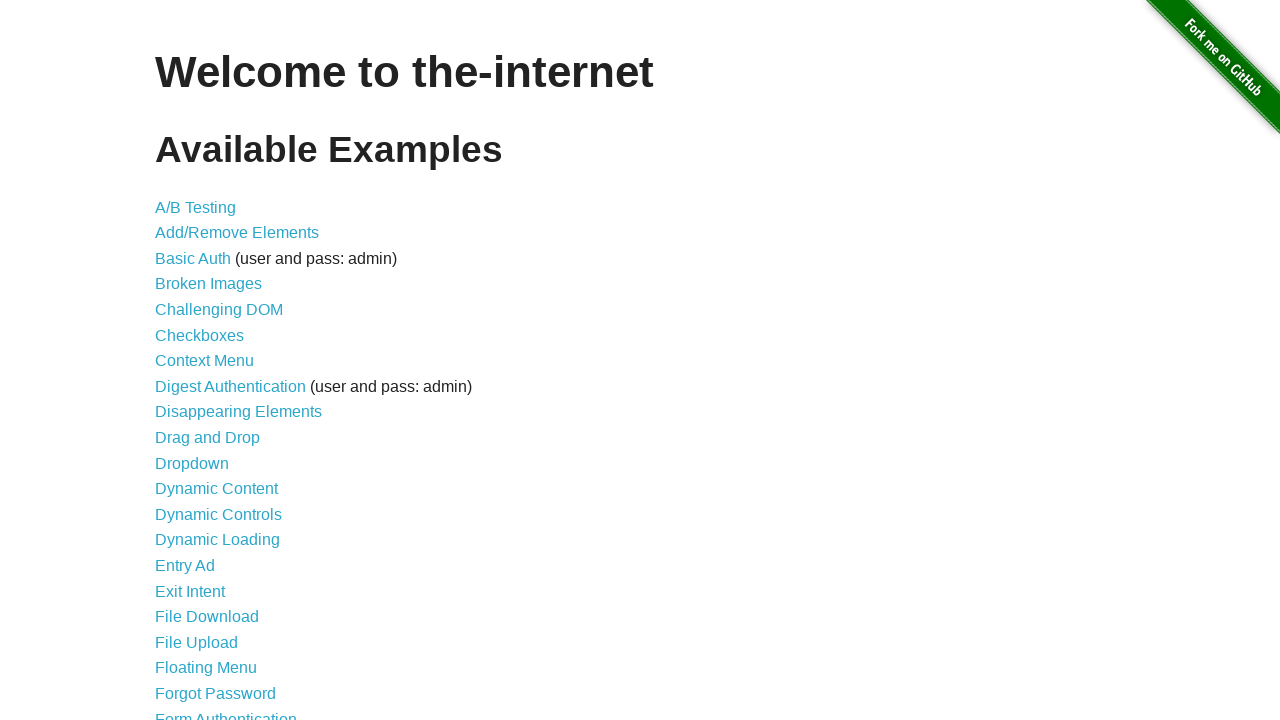

Clicked A/B Testing link at (196, 207) on xpath=//a[contains(text(),'A/B Testing')]
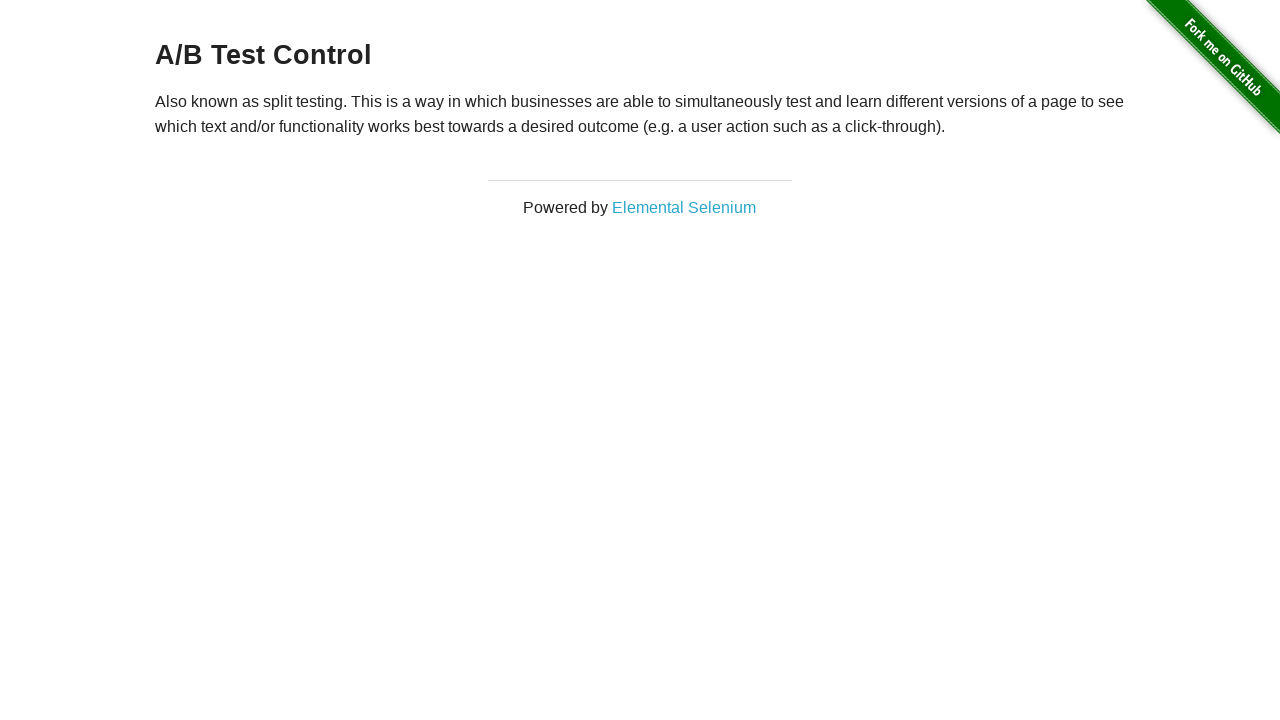

A/B Test heading loaded and verified
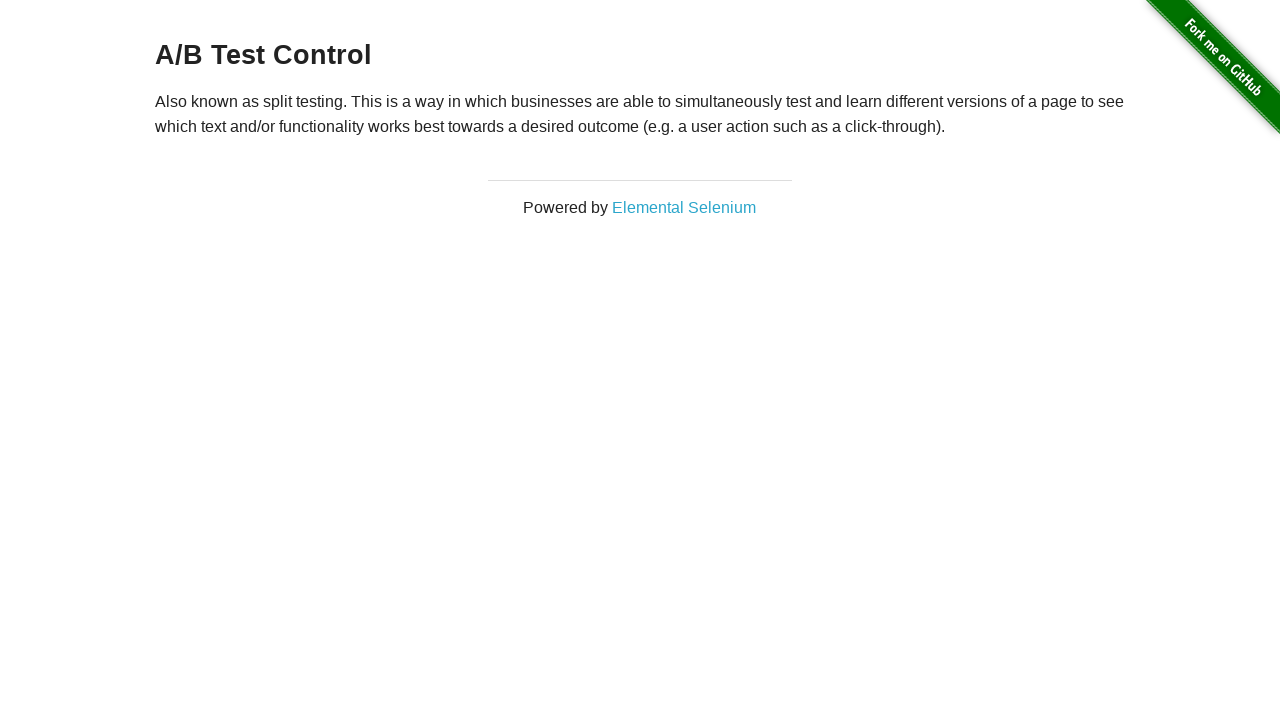

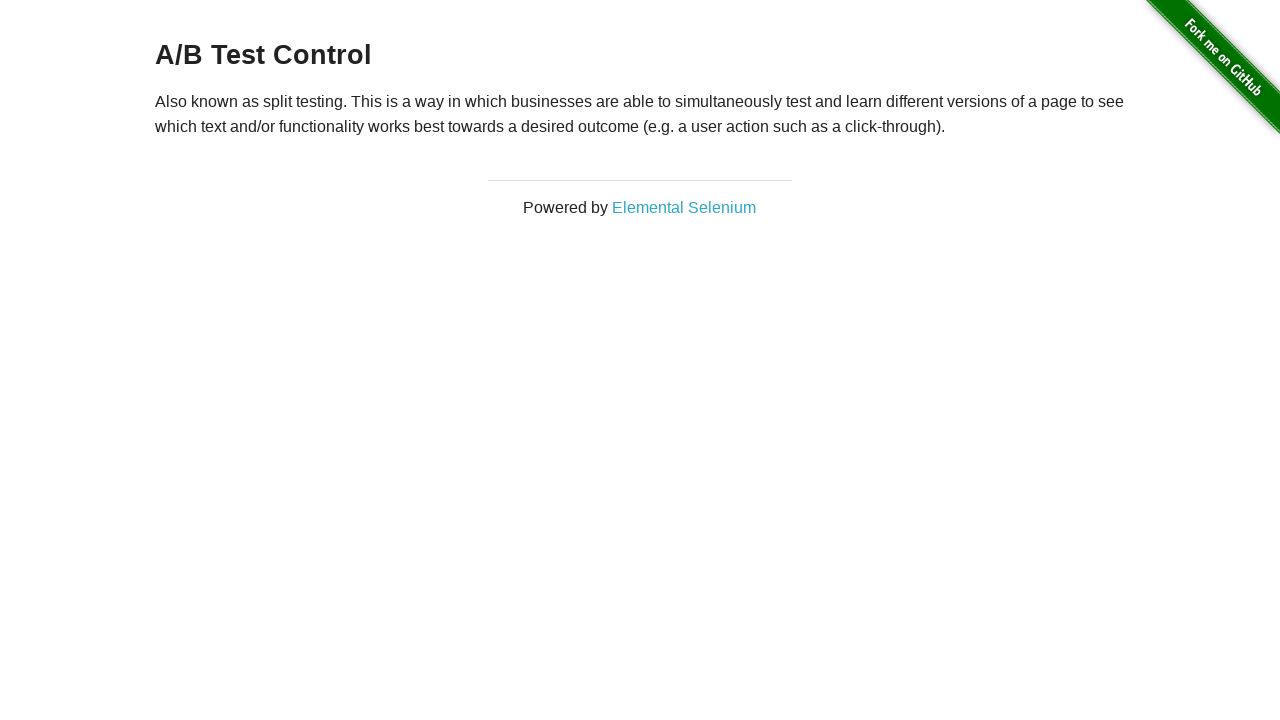